Tests JavaScript-based scrolling functionality by blurring an element and scrolling another element into view

Starting URL: http://formy-project.herokuapp.com/scroll

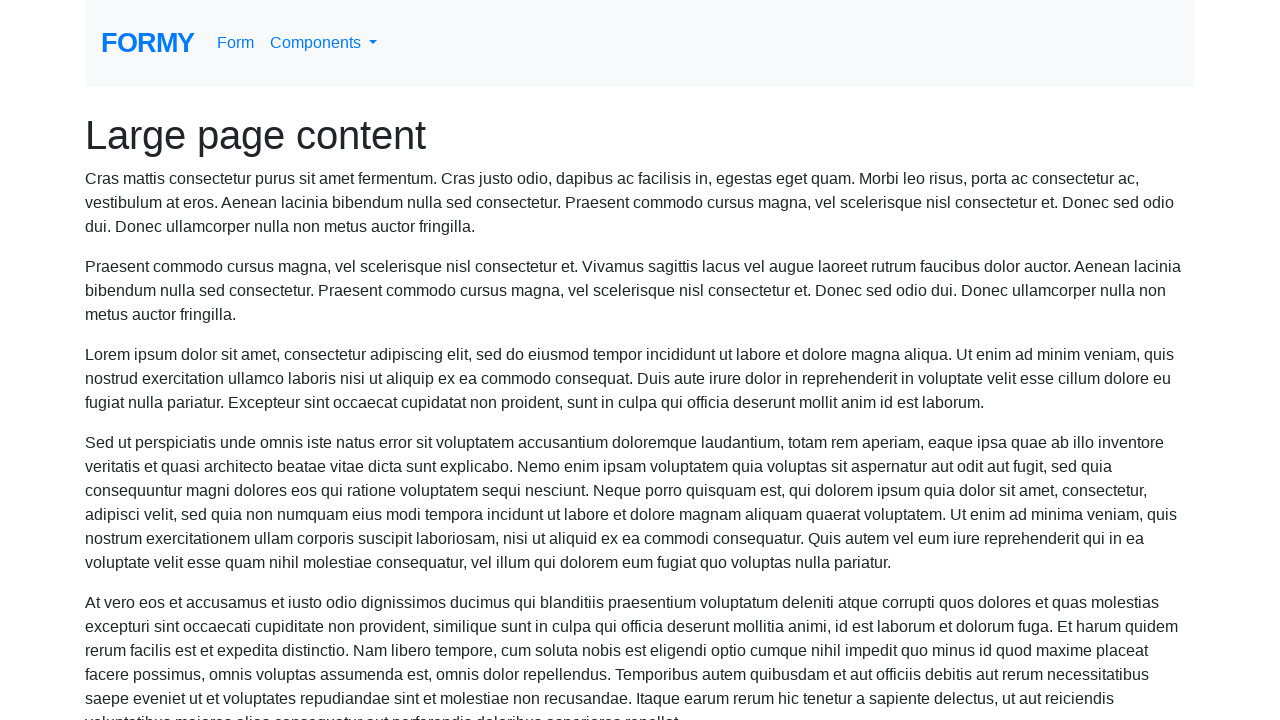

Blurred the logo element using JavaScript execution
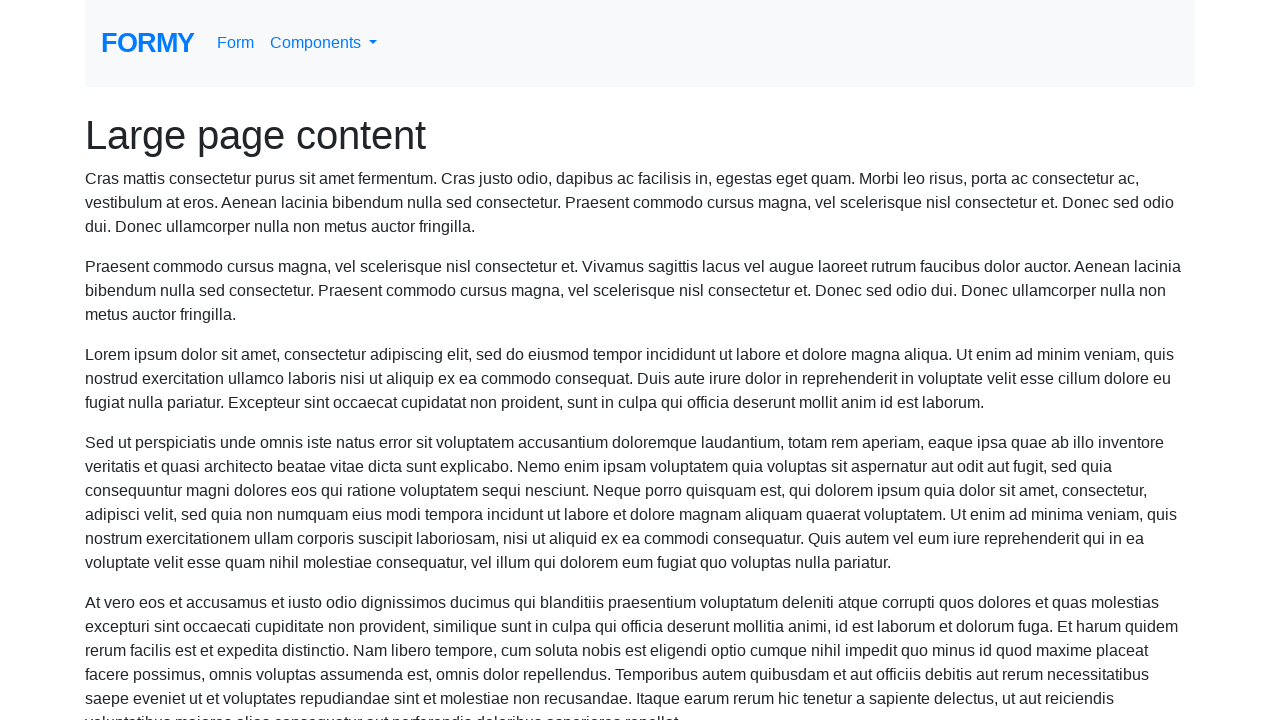

Waited 5 seconds for page stability
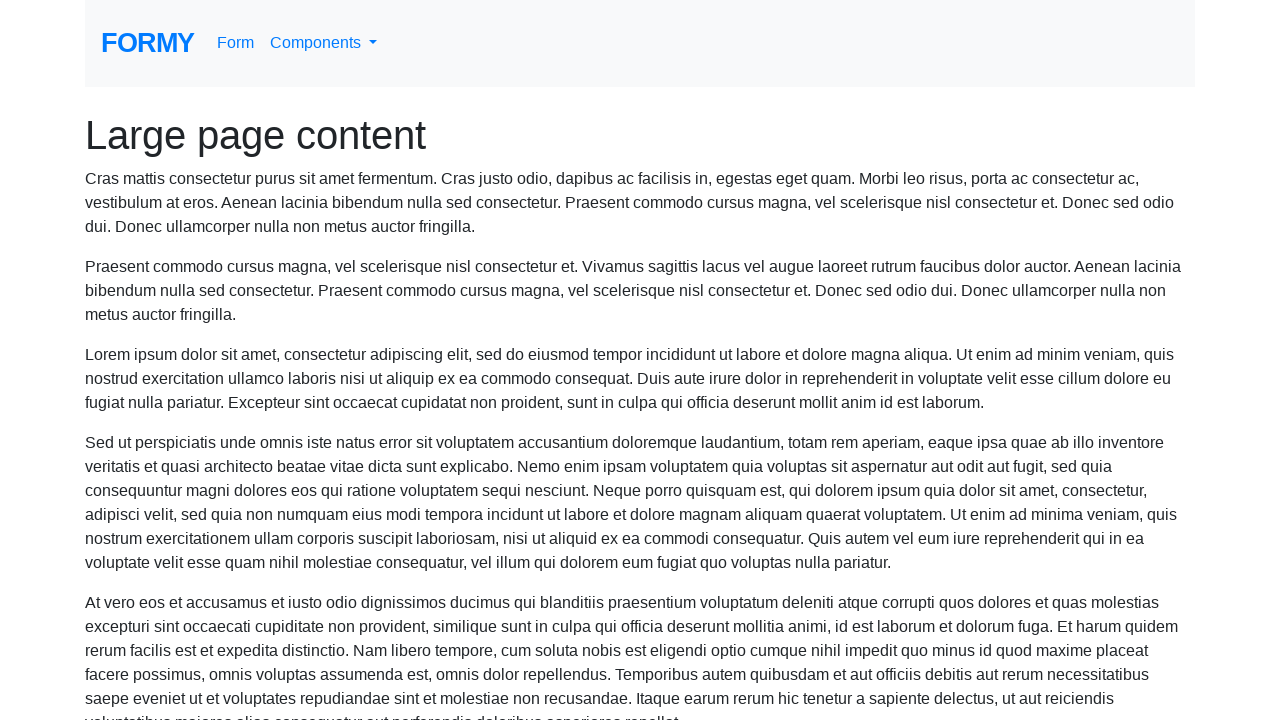

Scrolled the name input field into view using JavaScript-based scrolling
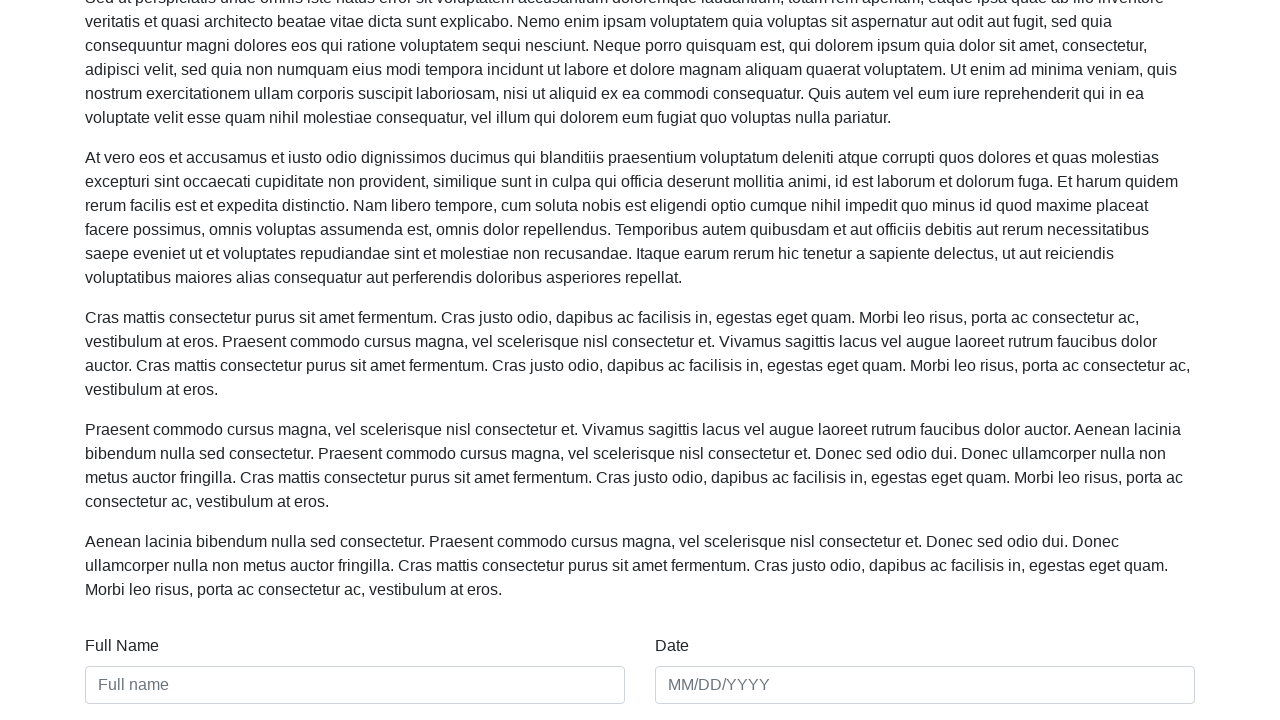

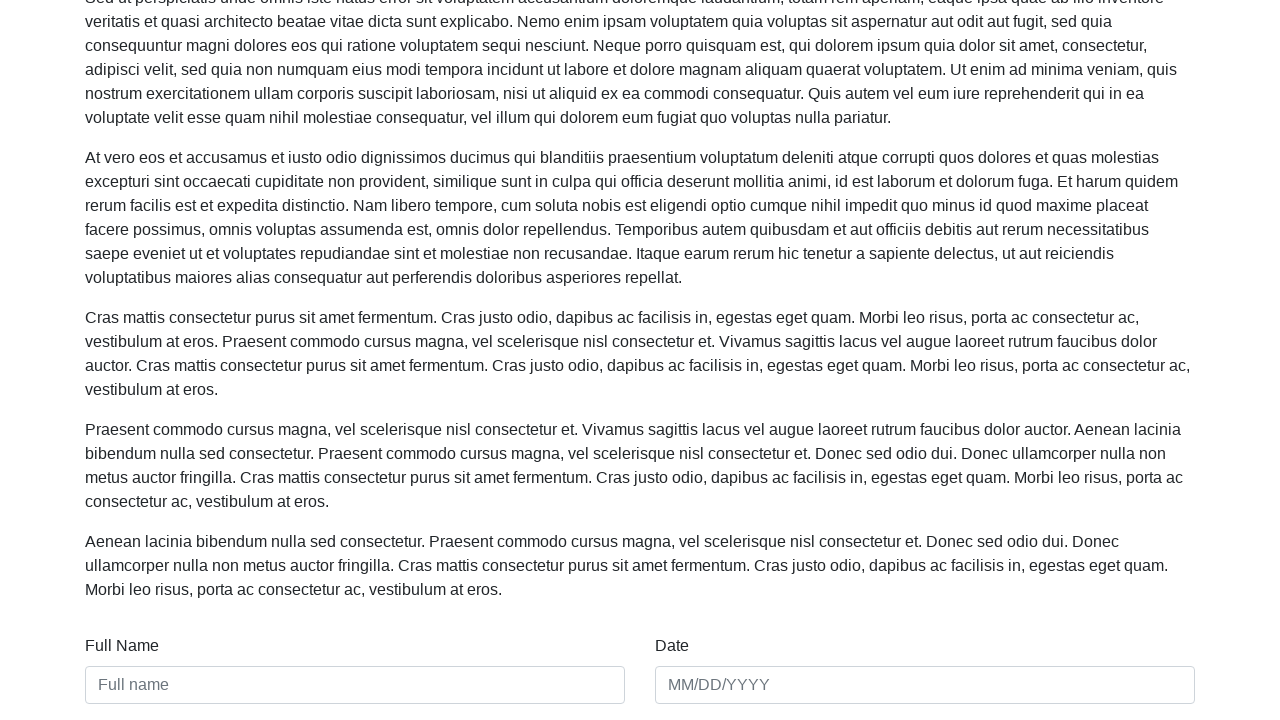